Tests keyboard event detection functionality by clicking radio buttons to select different key event types (key_down, key_up, key_press) and then performing keyboard actions to verify the events are captured correctly.

Starting URL: http://sahitest.com/demo/keypress.htm

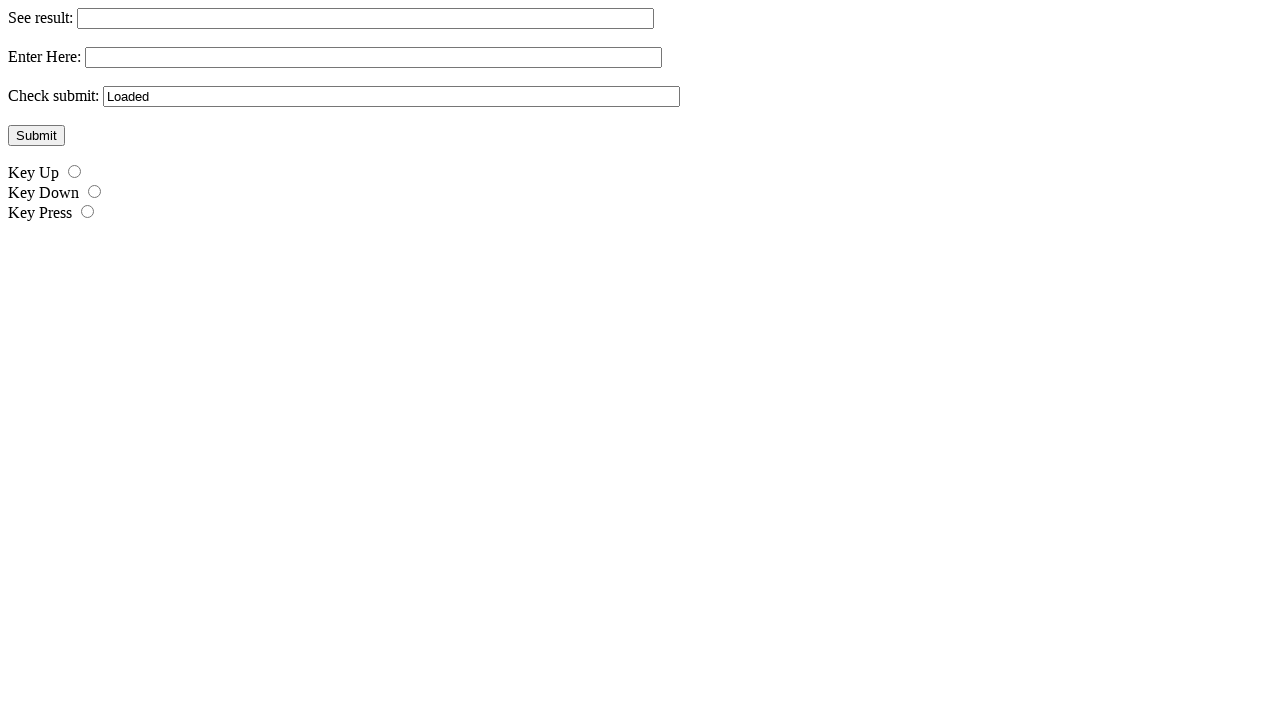

Located key_up radio button (#r1)
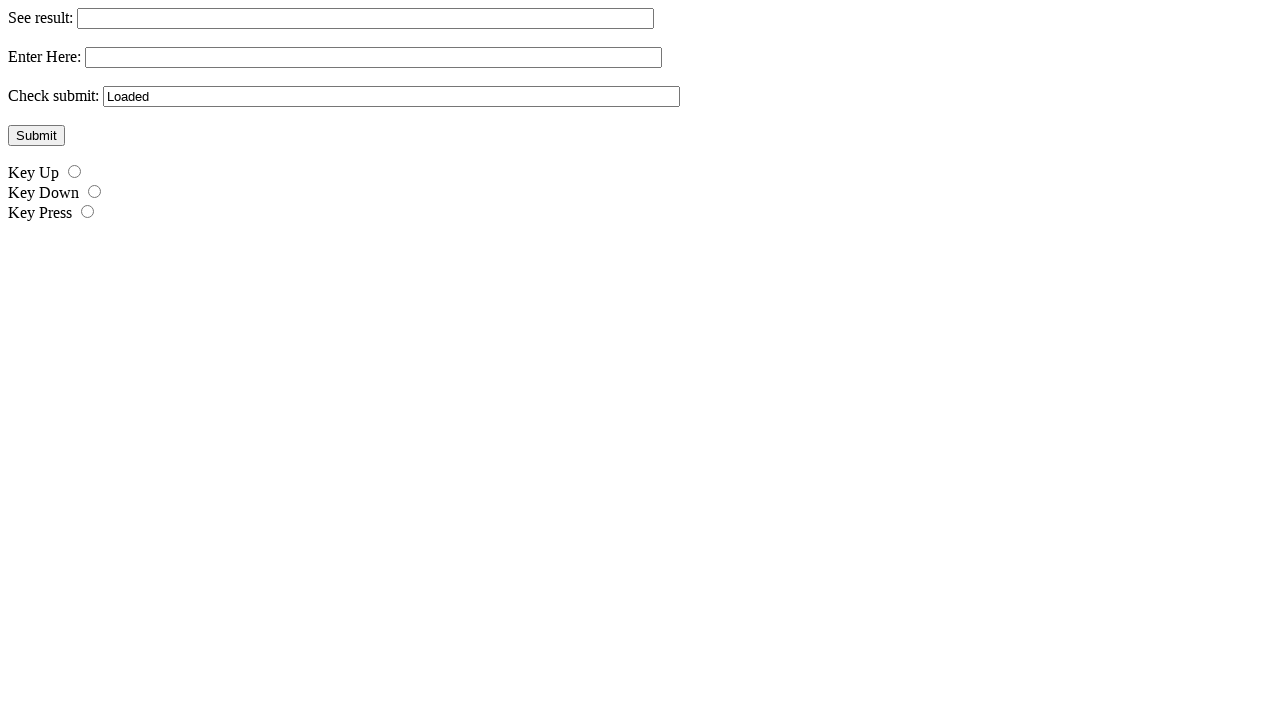

Located key_down radio button (#r2)
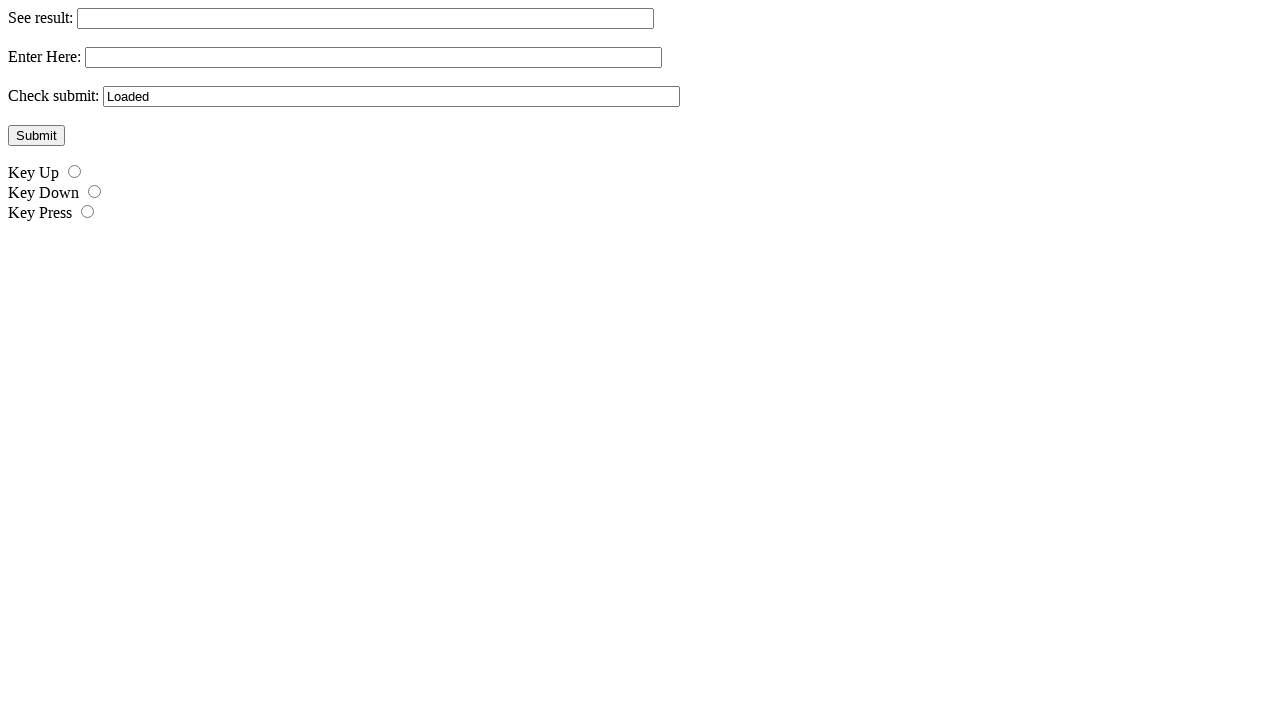

Located key_press radio button (#r3)
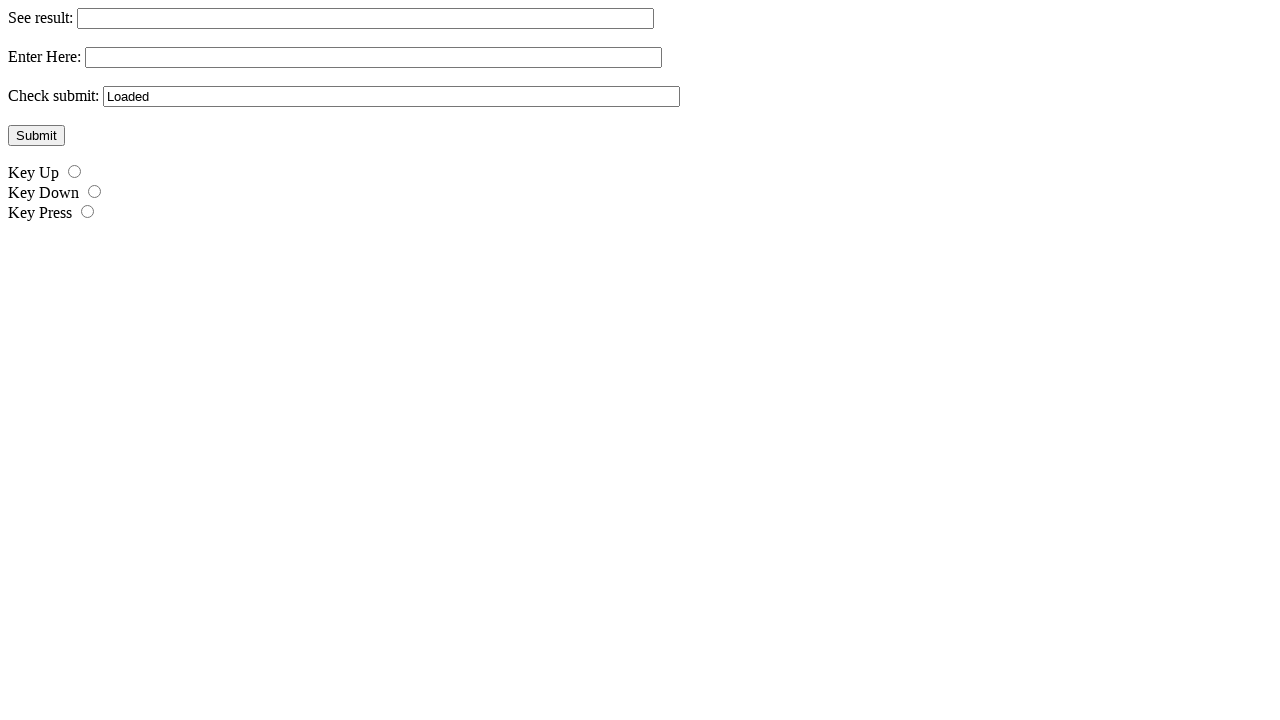

Located input field for keyboard events
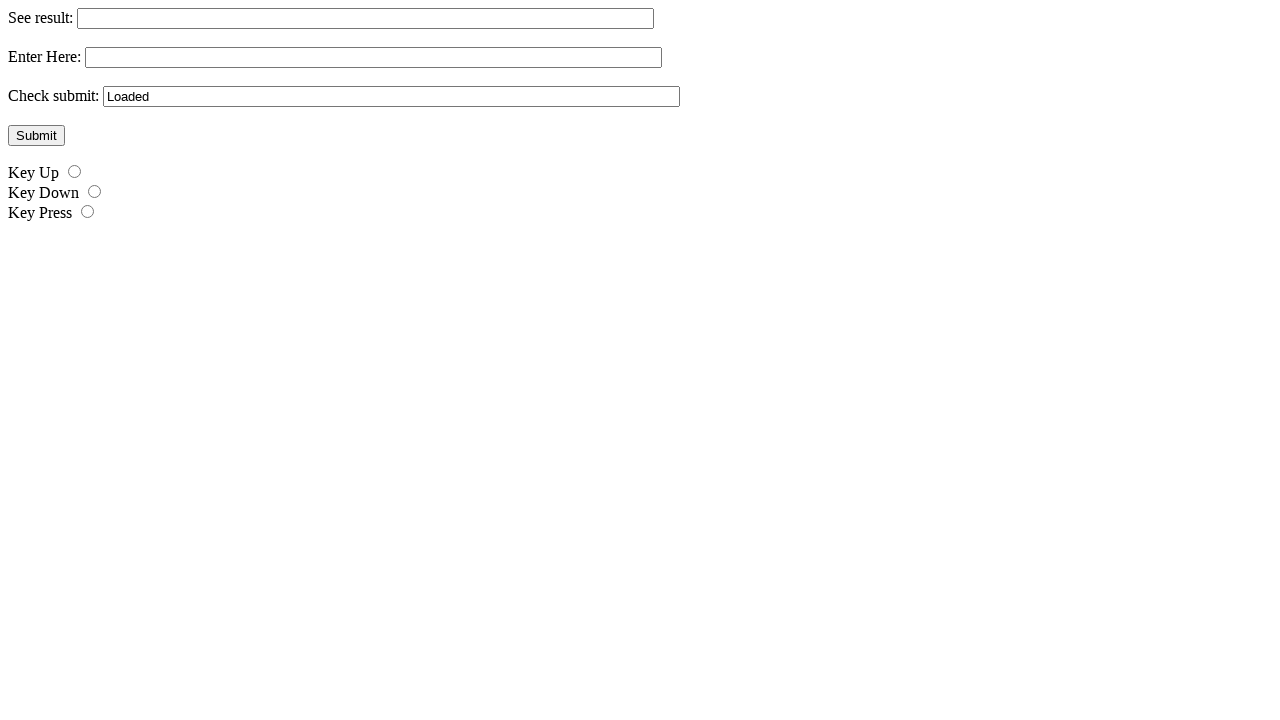

Located result field to display captured events
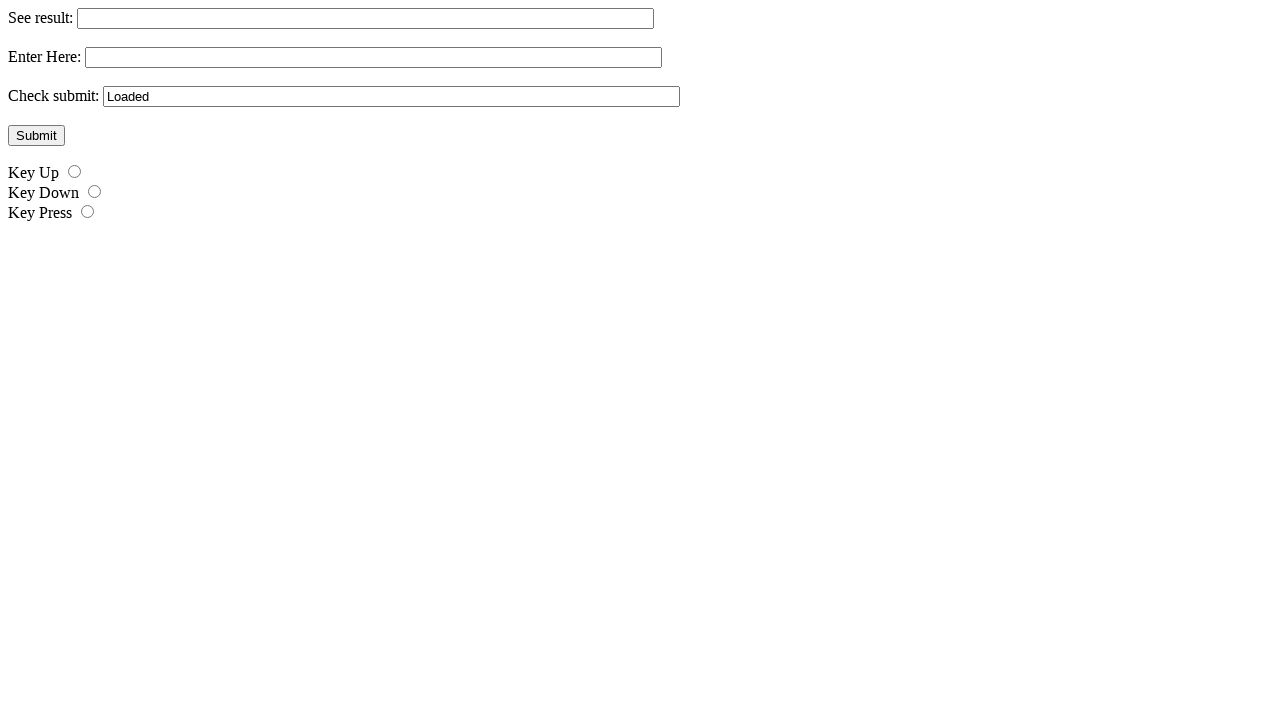

Selected key_down event detection radio button at (94, 192) on #r2
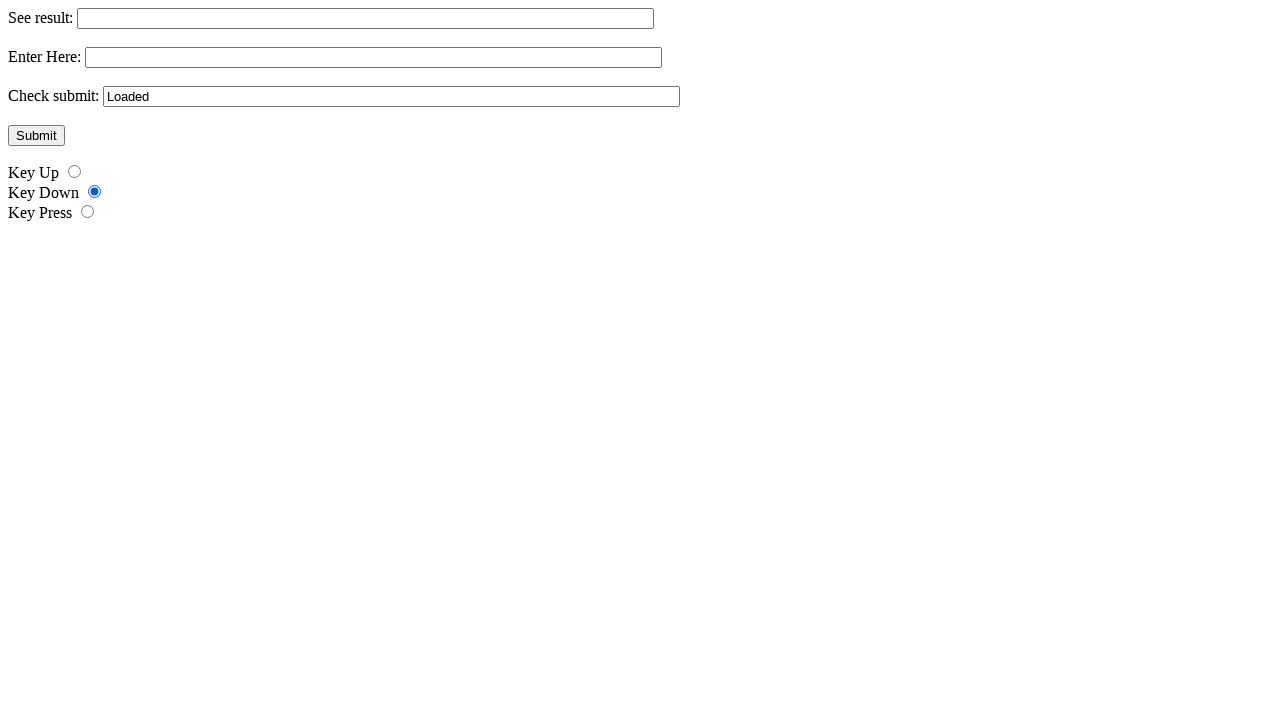

Clicked input field to focus it at (374, 58) on form[name='f1'] input >> nth=1
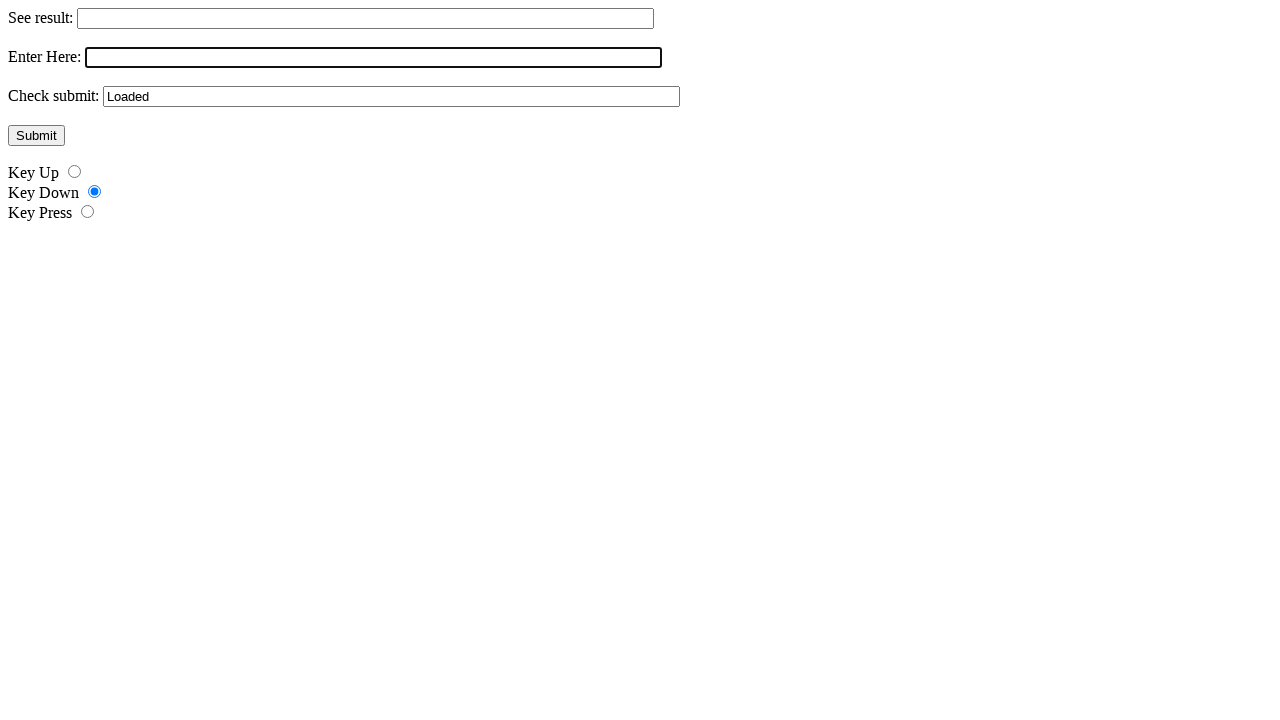

Pressed Control key down
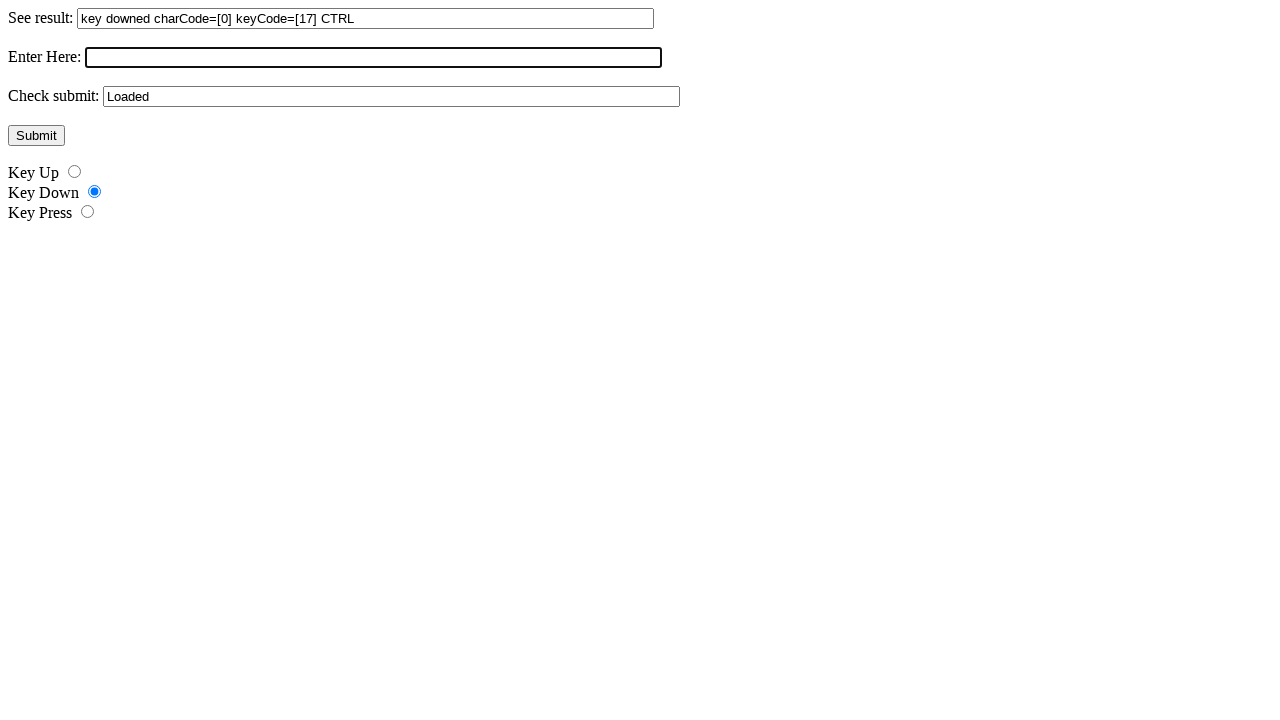

Released Control key to trigger key_down event
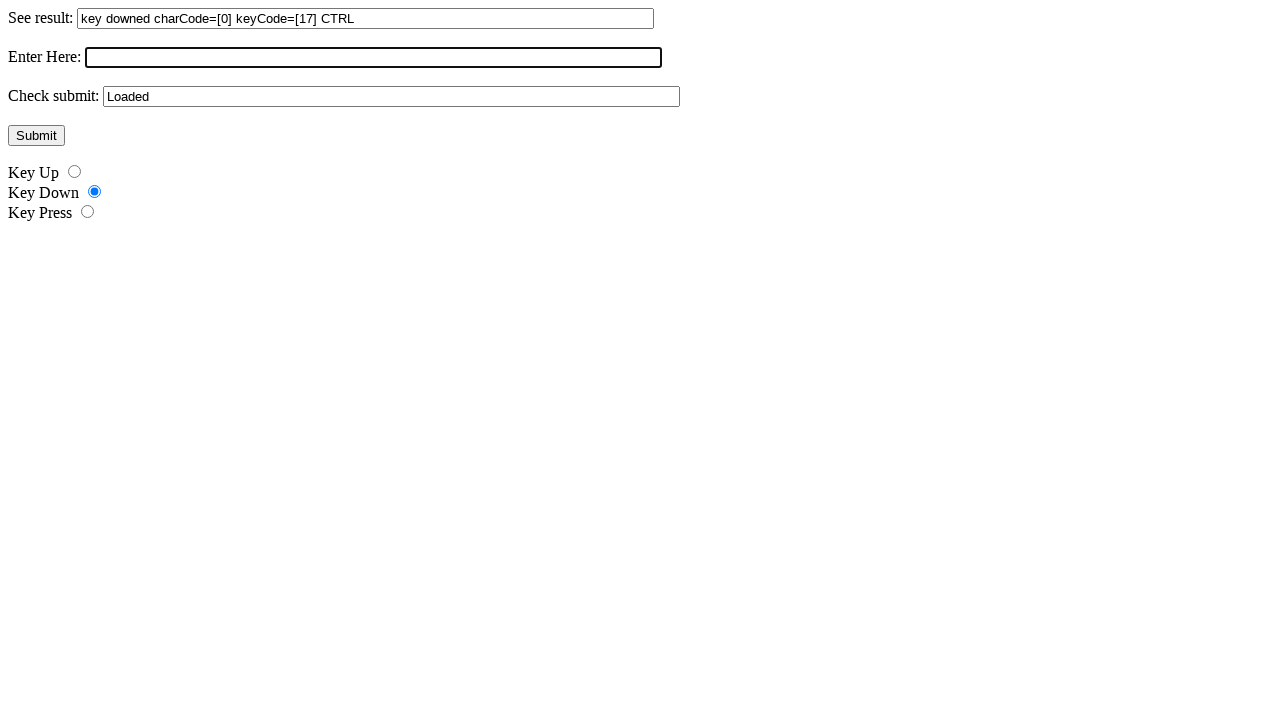

Selected key_up event detection radio button at (74, 172) on #r1
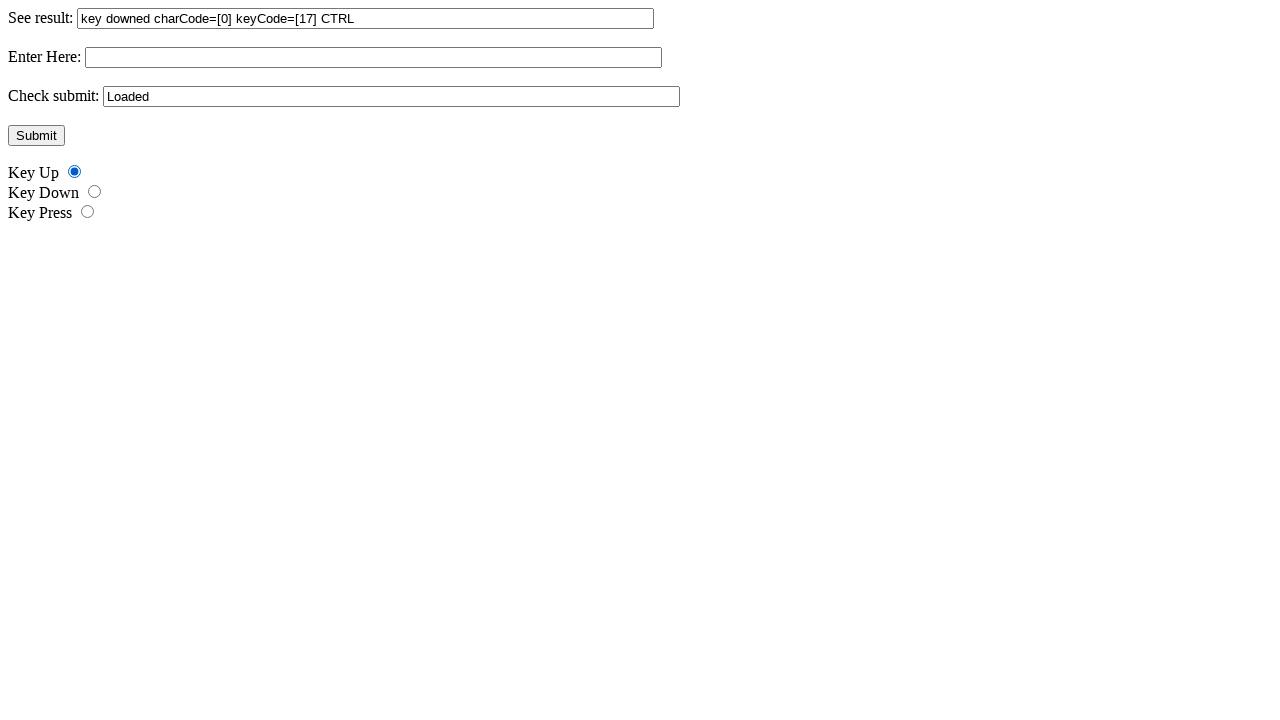

Clicked input field to focus it at (374, 58) on form[name='f1'] input >> nth=1
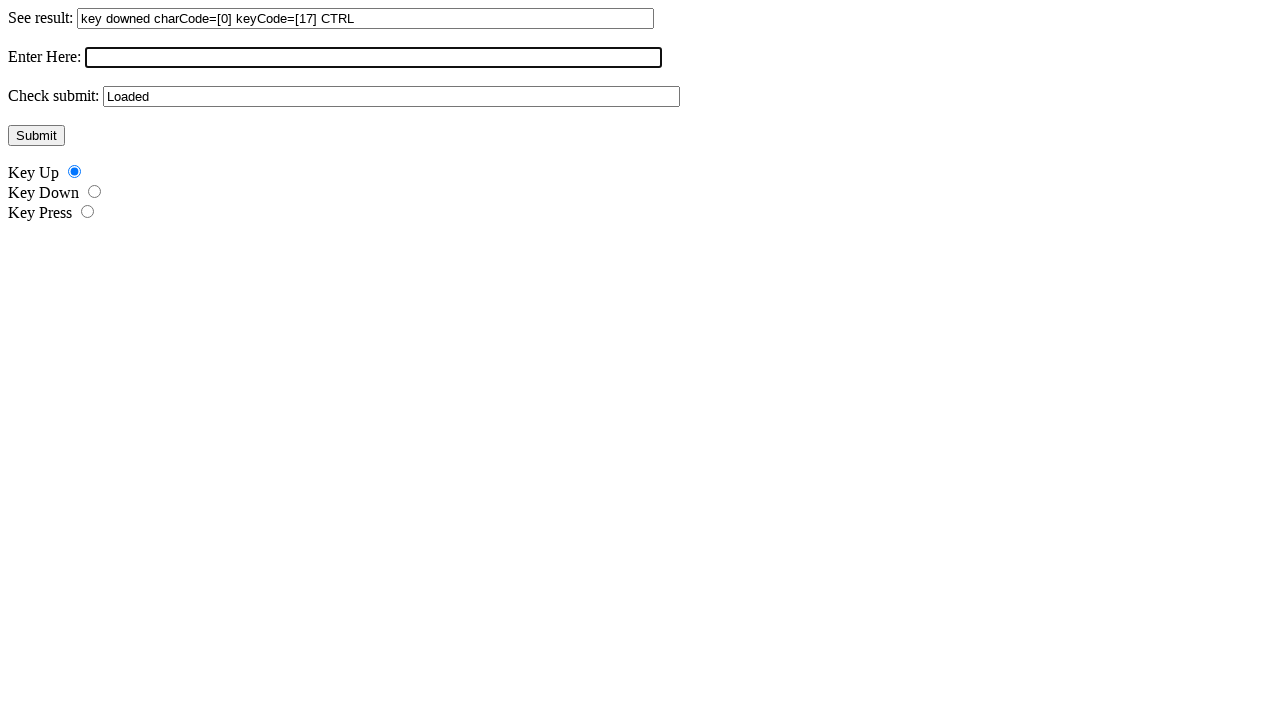

Pressed Shift key down
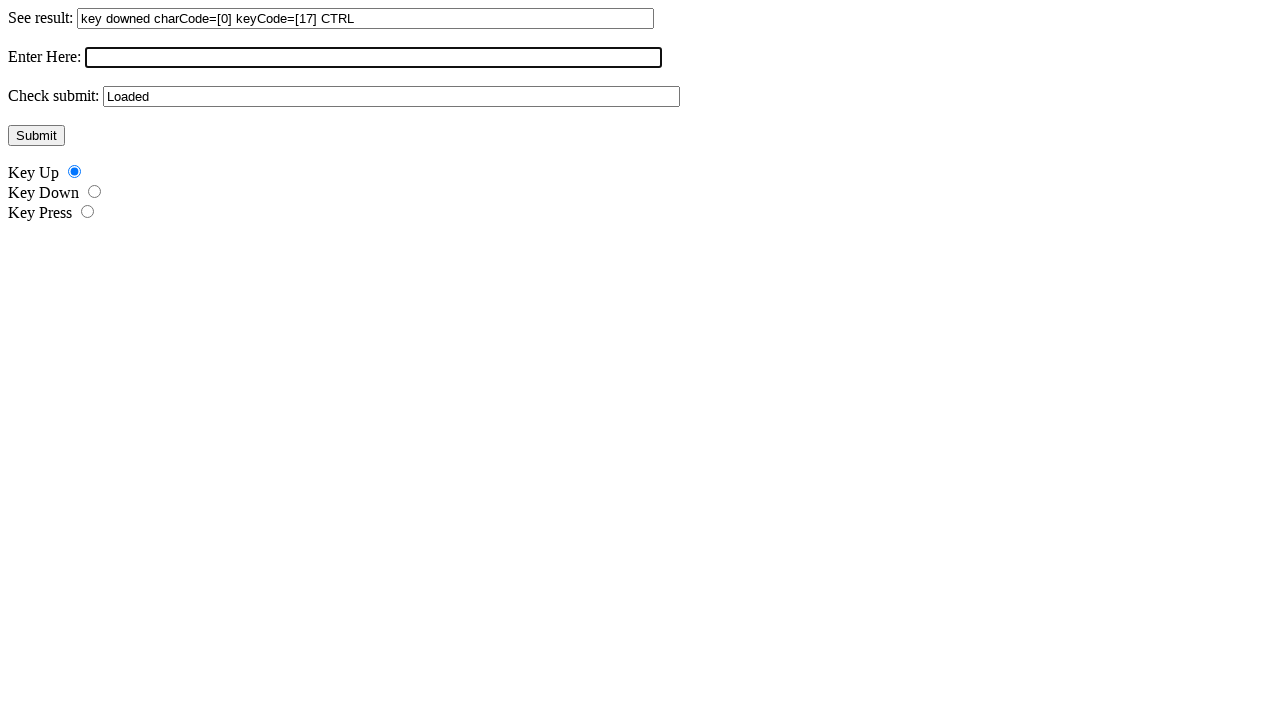

Released Shift key to trigger key_up event
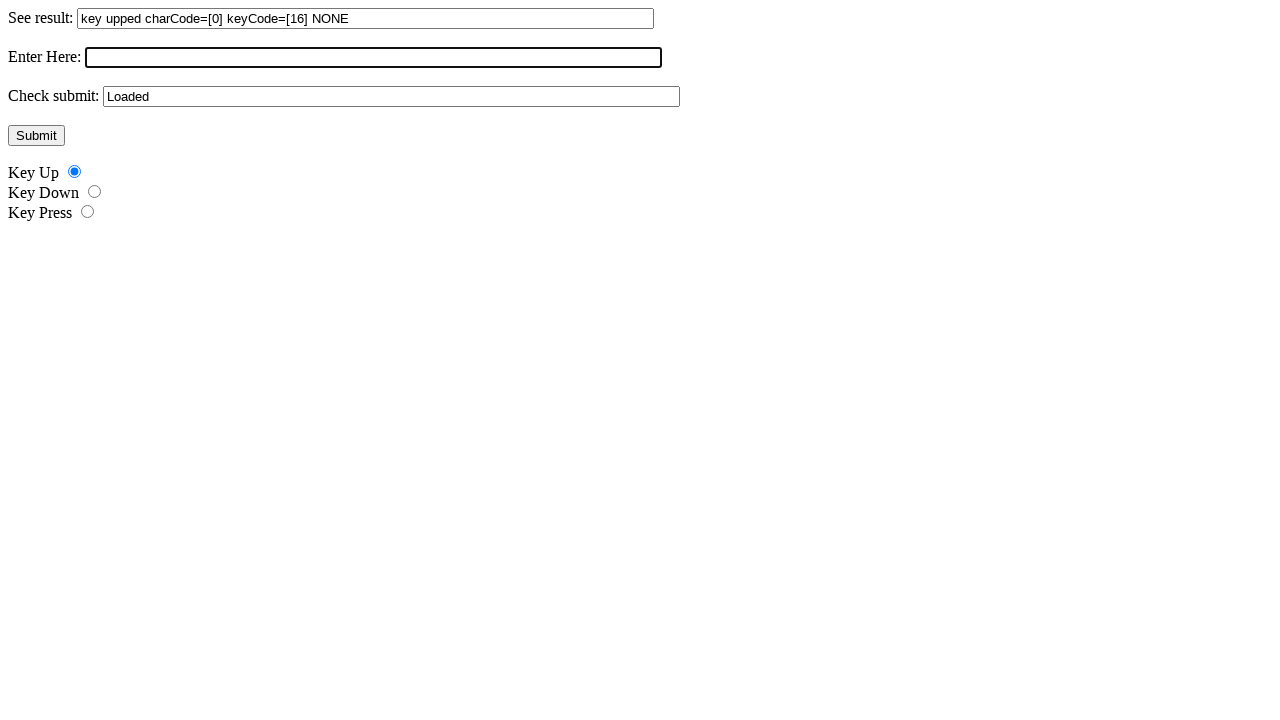

Selected key_press event detection radio button at (88, 212) on #r3
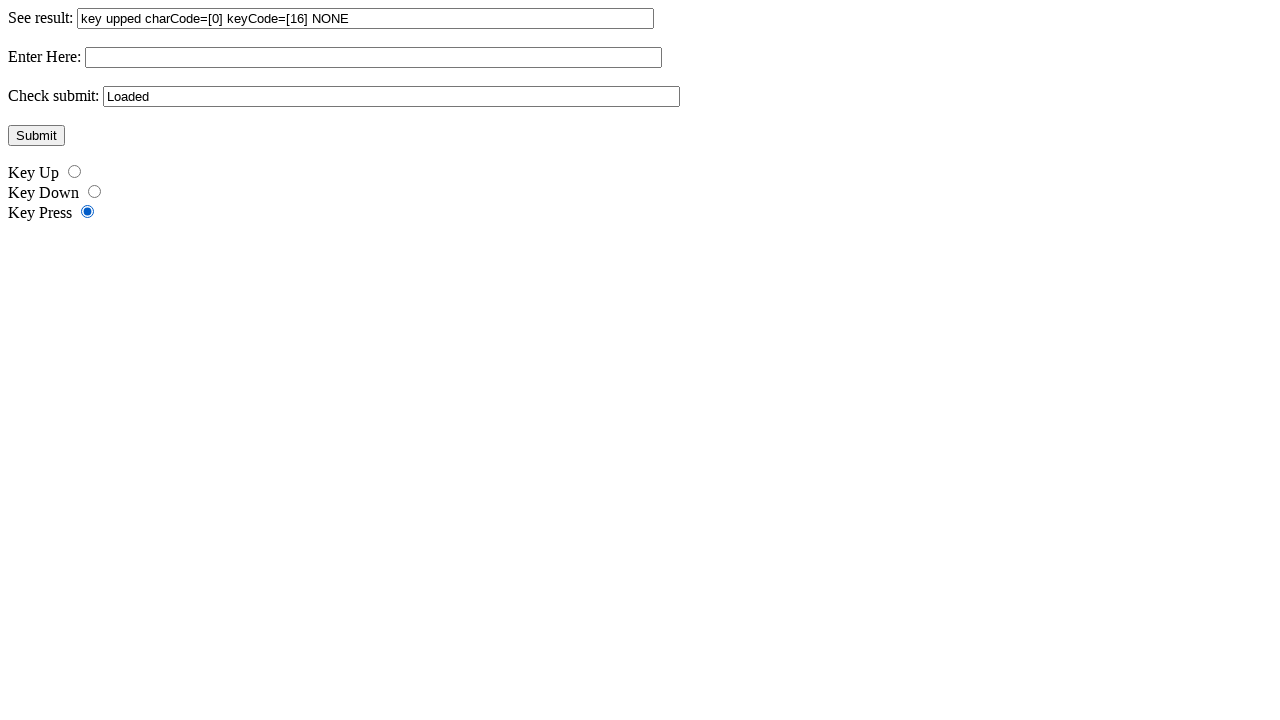

Clicked input field to focus it at (374, 58) on form[name='f1'] input >> nth=1
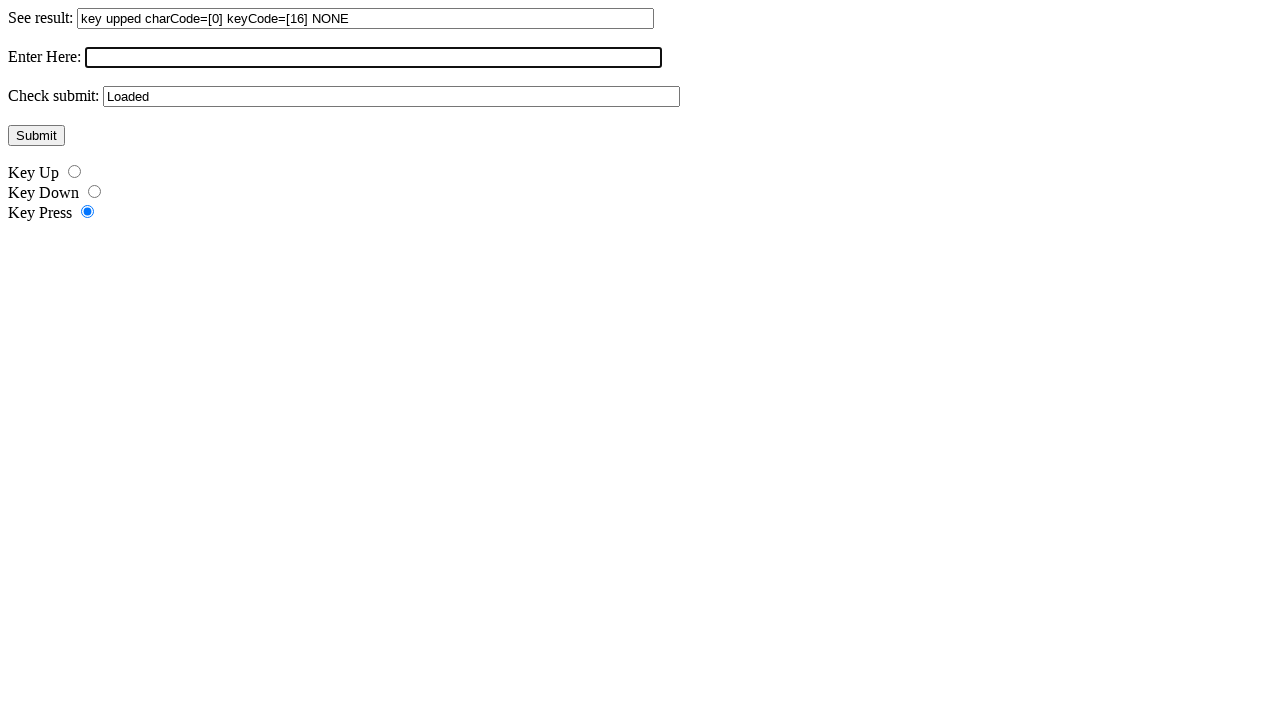

Pressed 'a' key to trigger key_press event
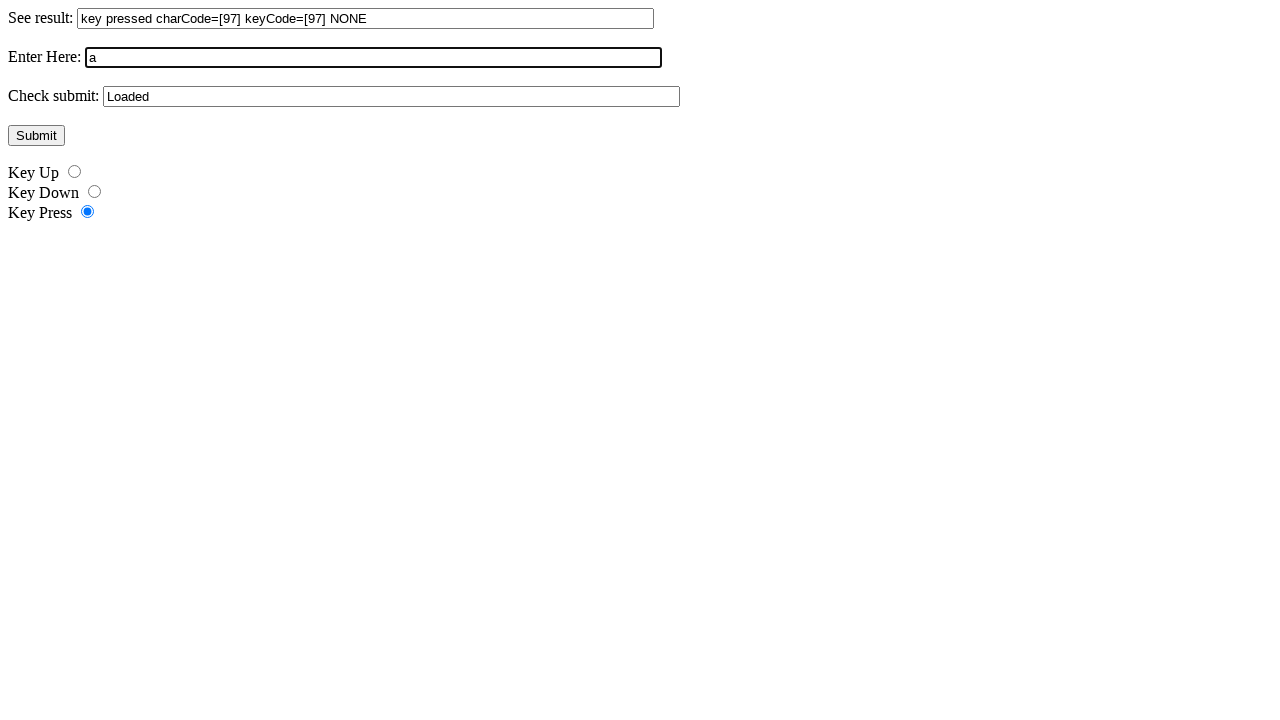

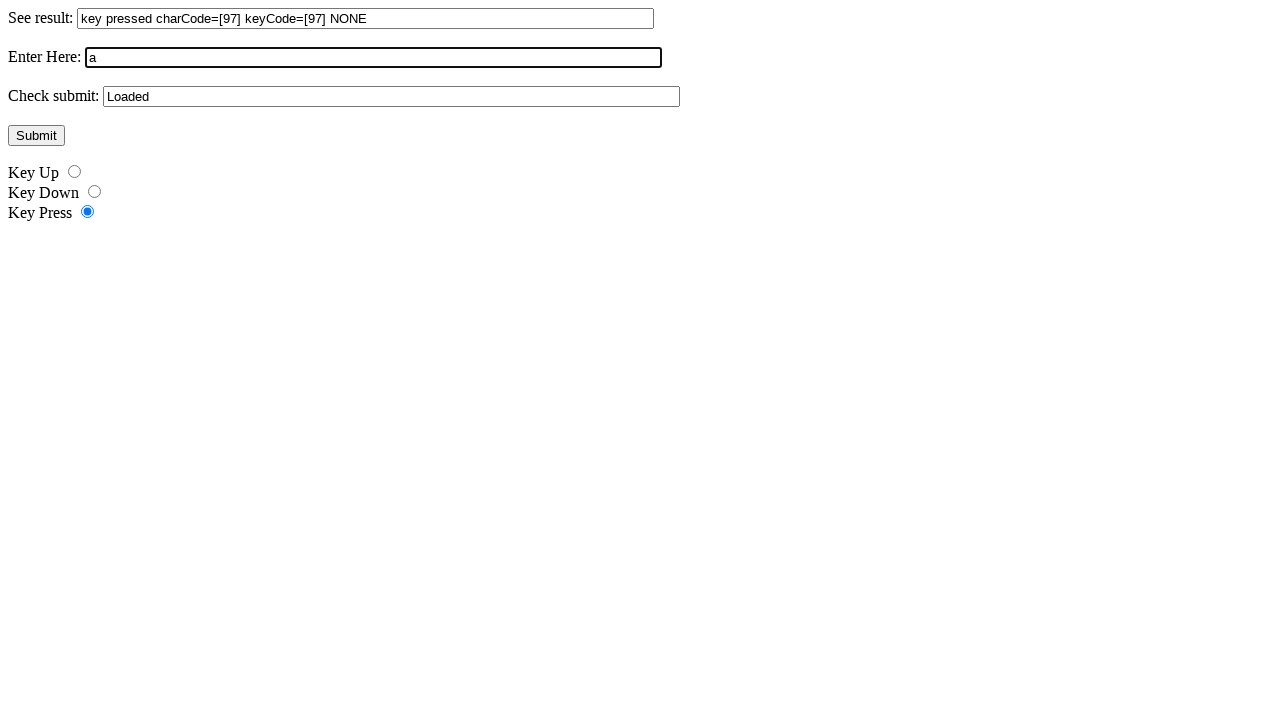